Tests dropdown selection by index, selecting Option 1 using index 1

Starting URL: https://the-internet.herokuapp.com/dropdown

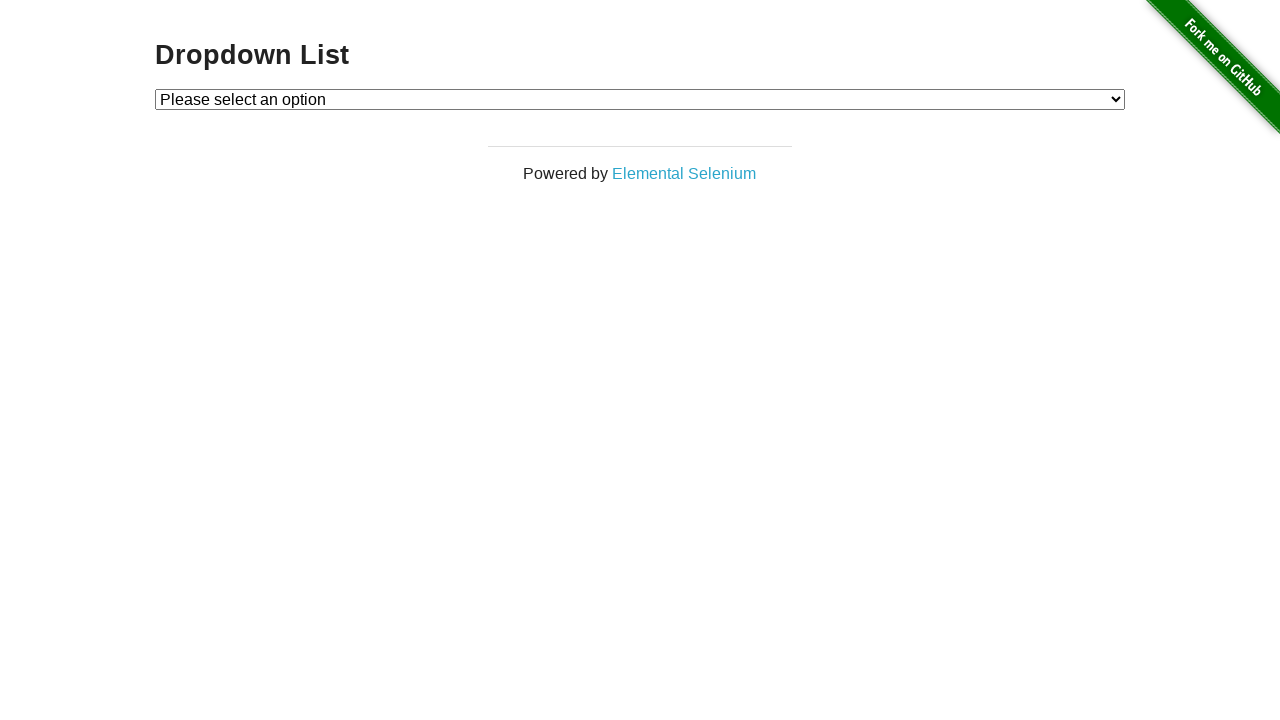

Located dropdown element with id 'dropdown'
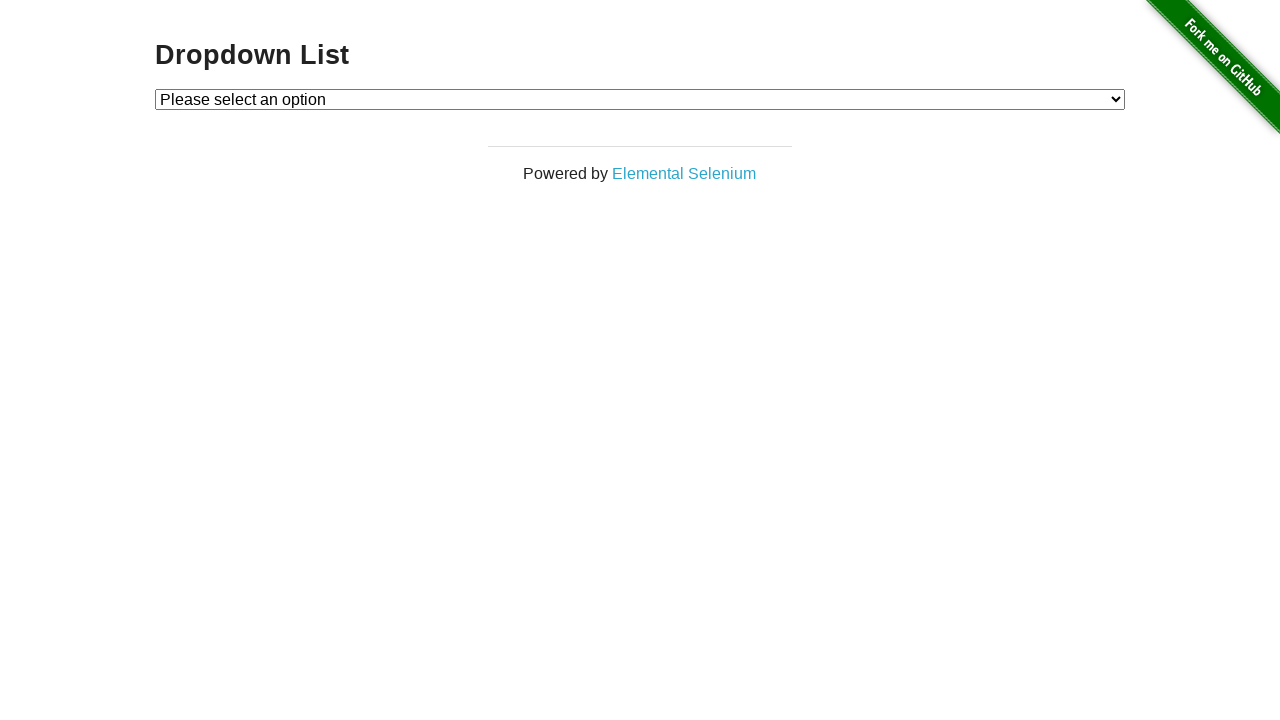

Selected Option 1 from dropdown using index 1 on select#dropdown
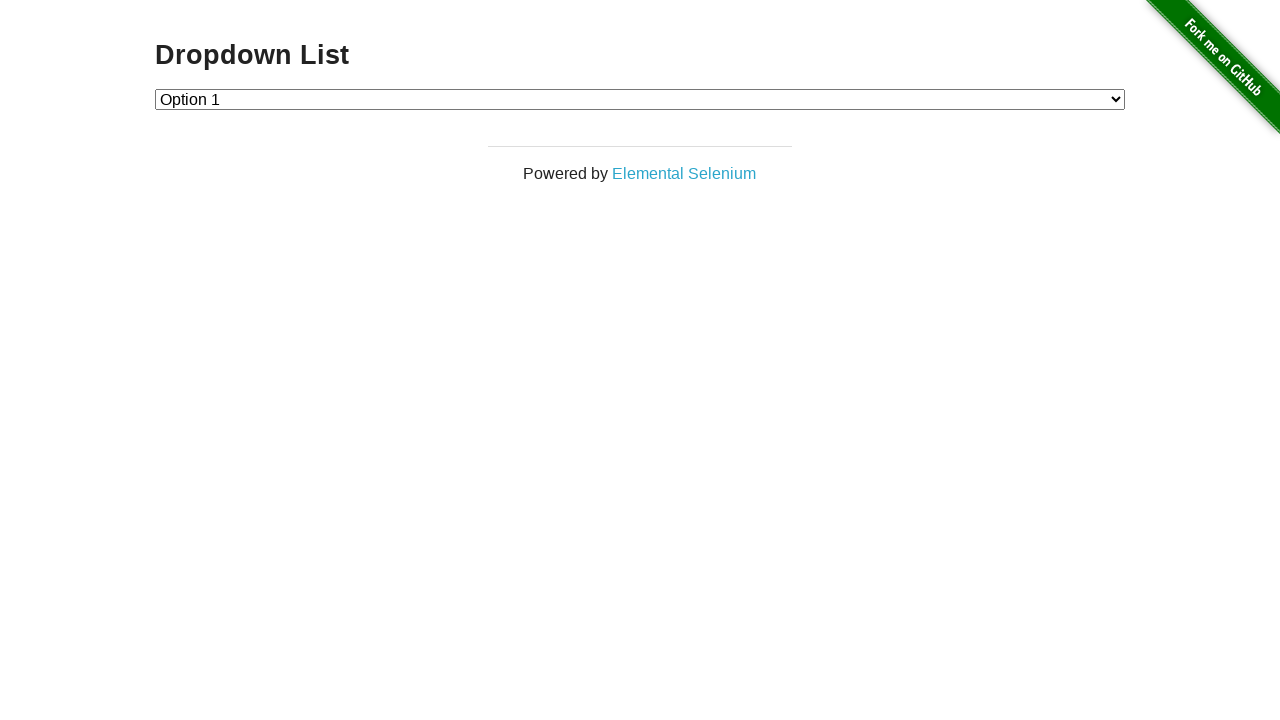

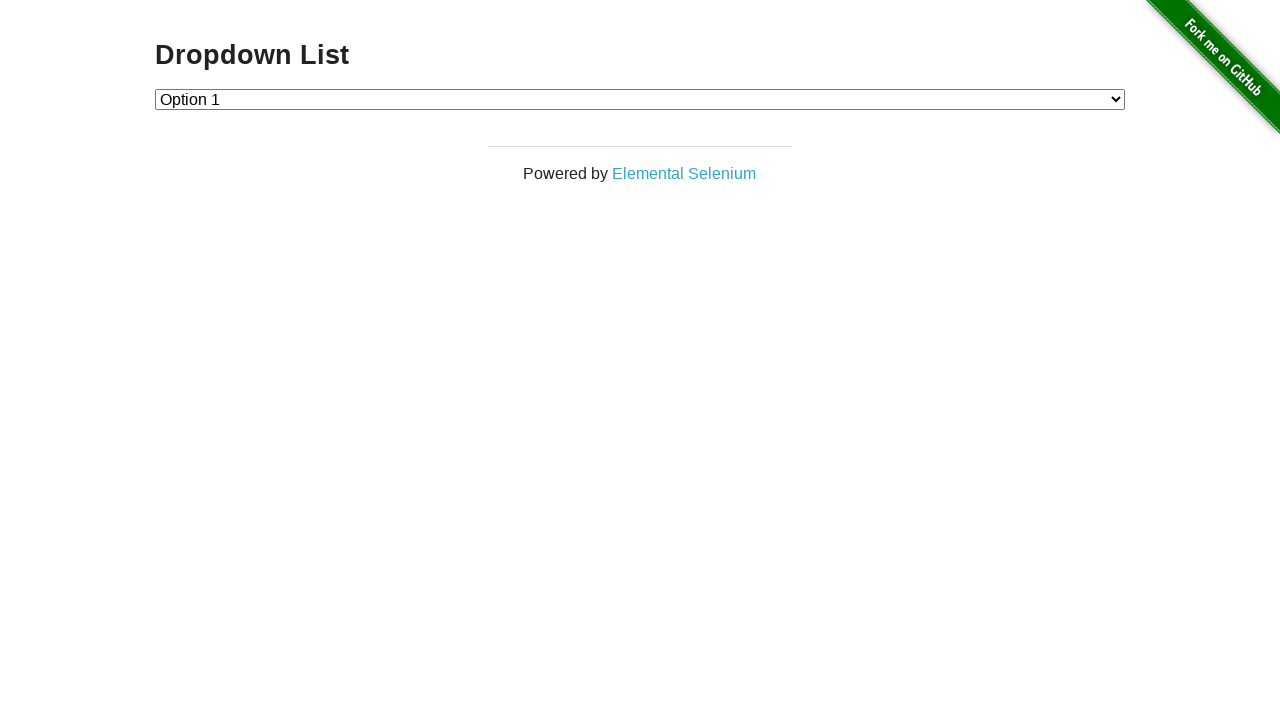